Tests navigation to the Text Box section by clicking on Elements and then Text Box links, verifying the page header displays "Text Box"

Starting URL: https://demoqa.com

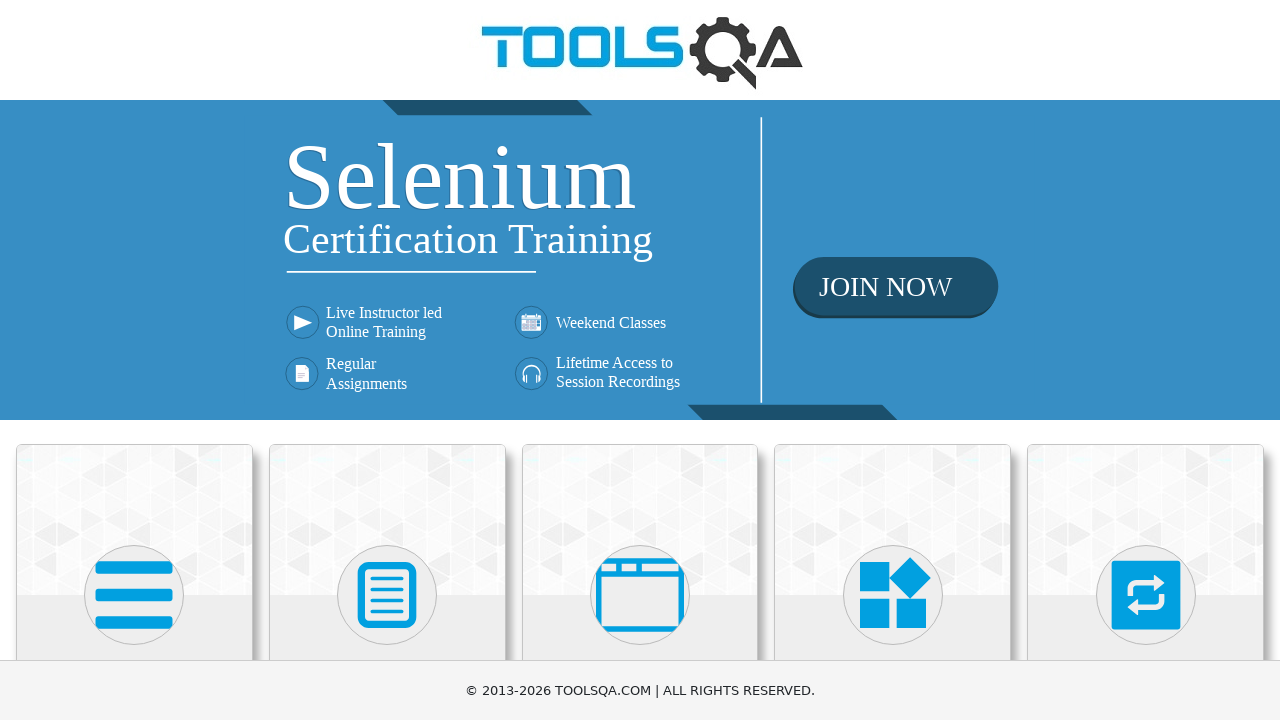

Navigated to https://demoqa.com
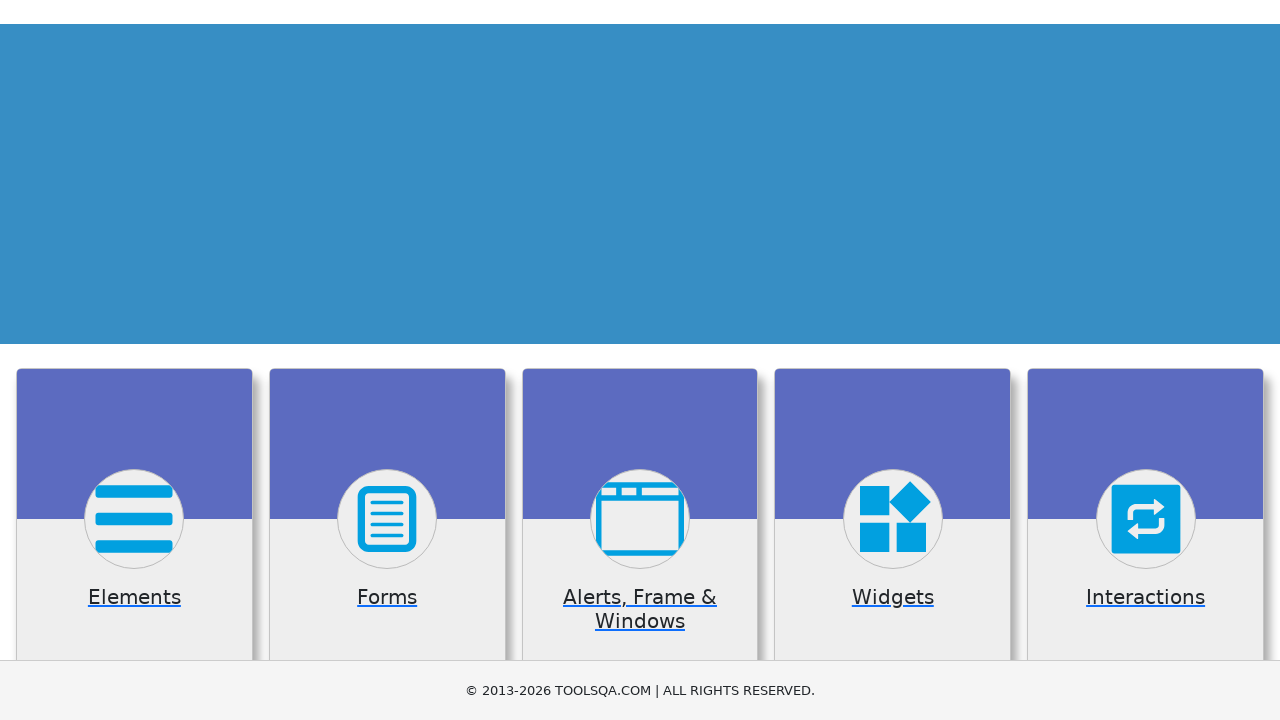

Clicked on Elements link at (134, 360) on text=Elements
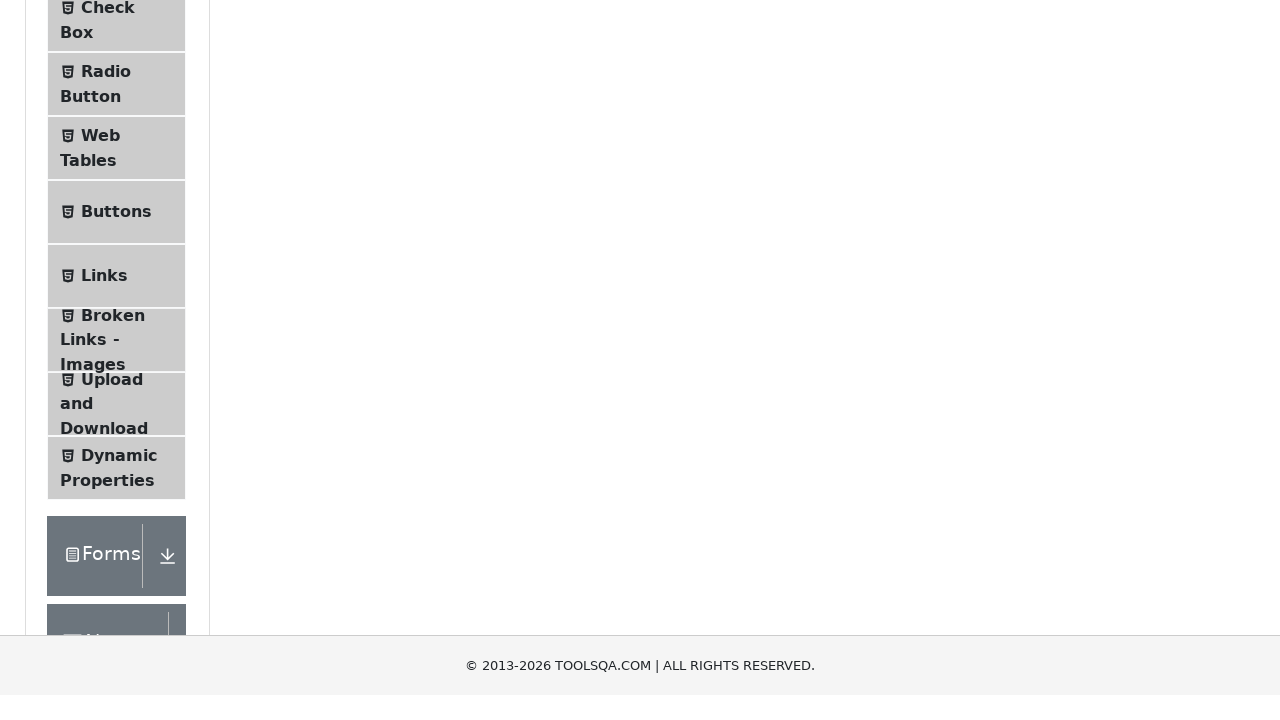

Clicked on Text Box link at (119, 261) on text=Text Box
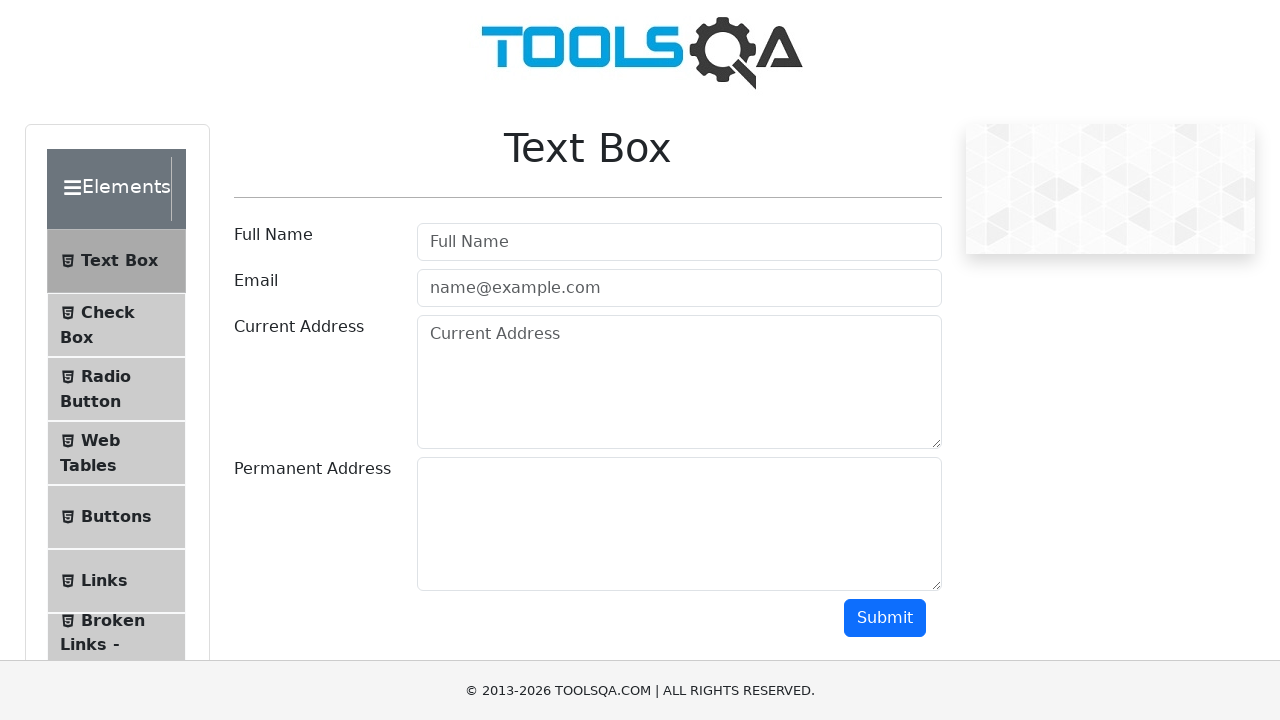

Page header h1.text-center element loaded
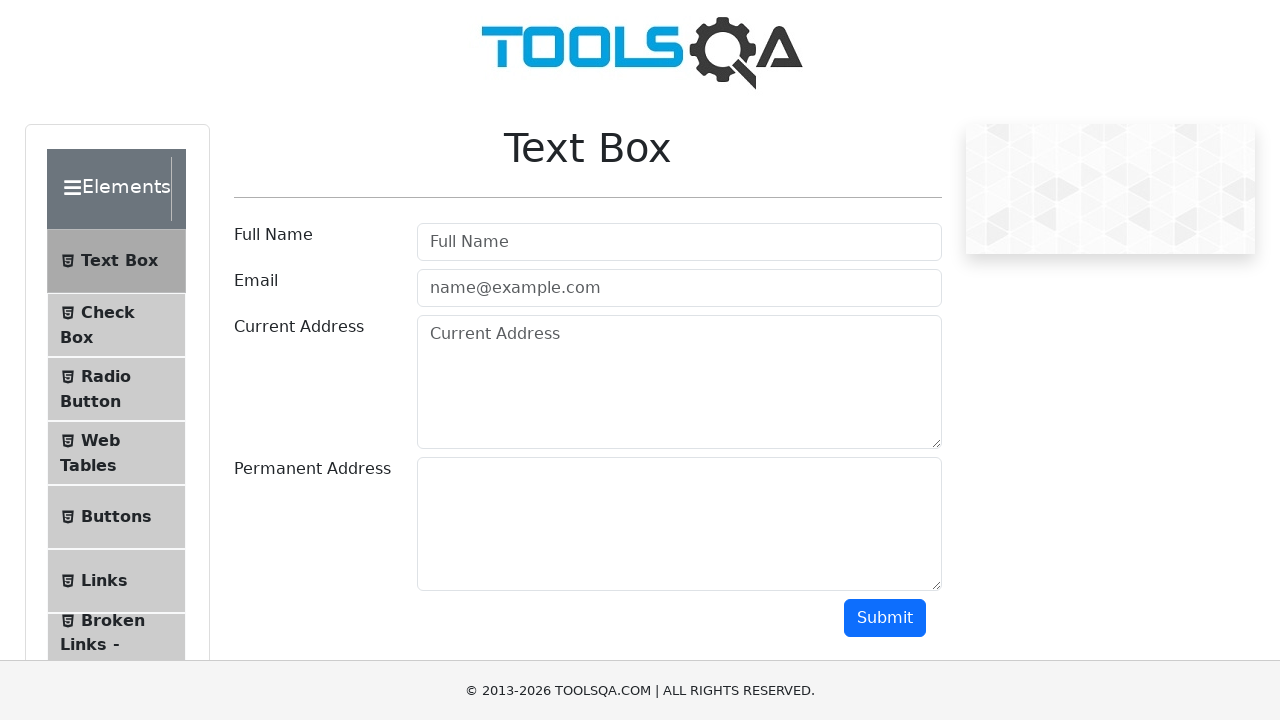

Verified that page header displays 'Text Box'
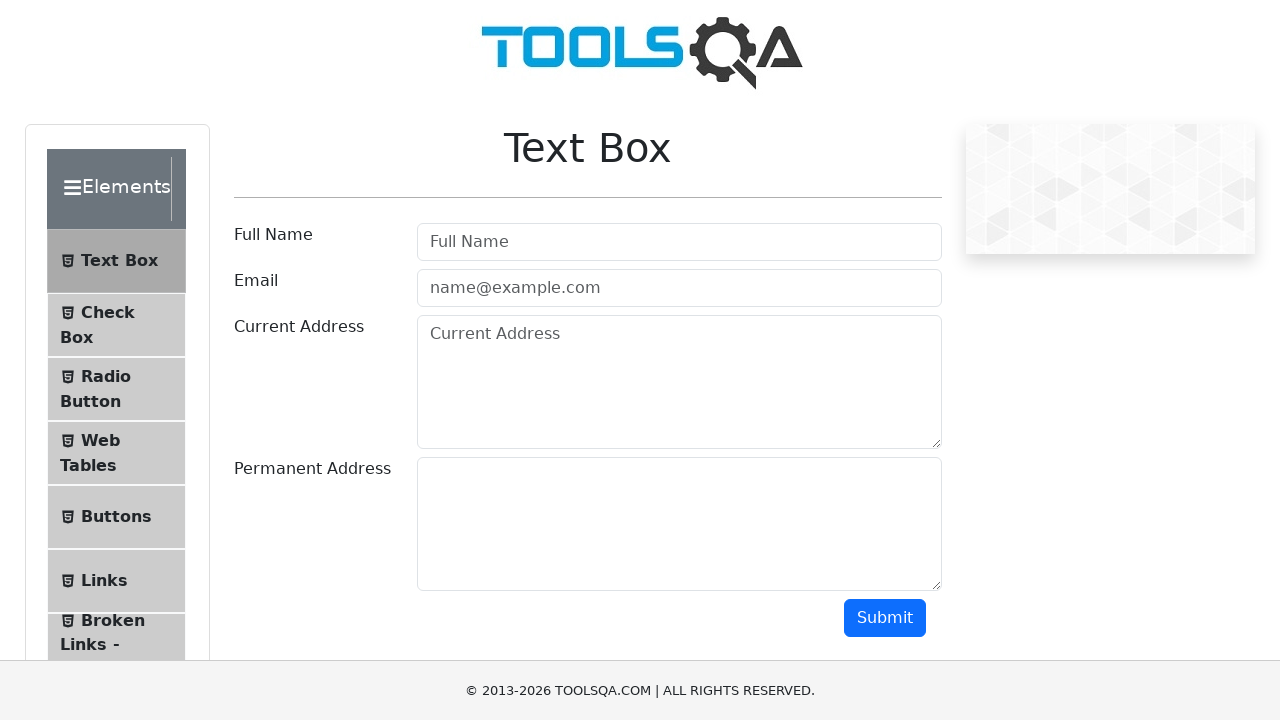

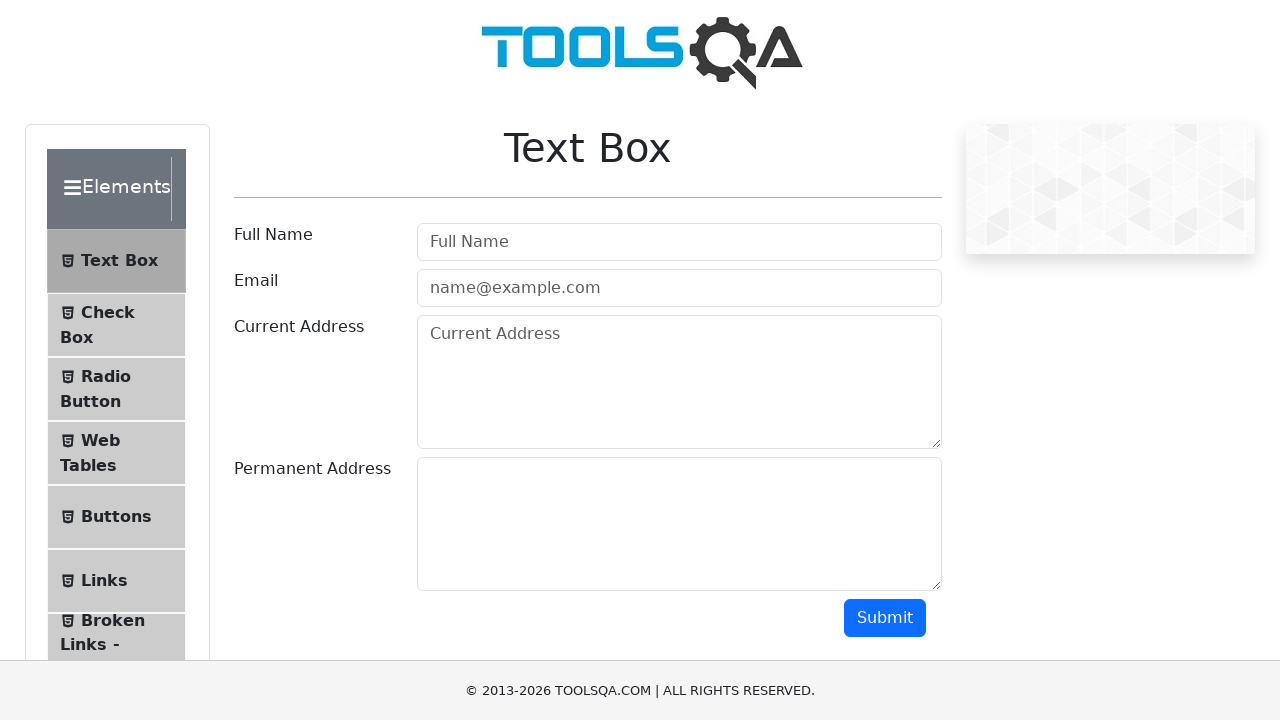